Tests geolocation override functionality by setting custom GPS coordinates and navigating to a location-aware page

Starting URL: https://www.gps-coordinates.net/my-location

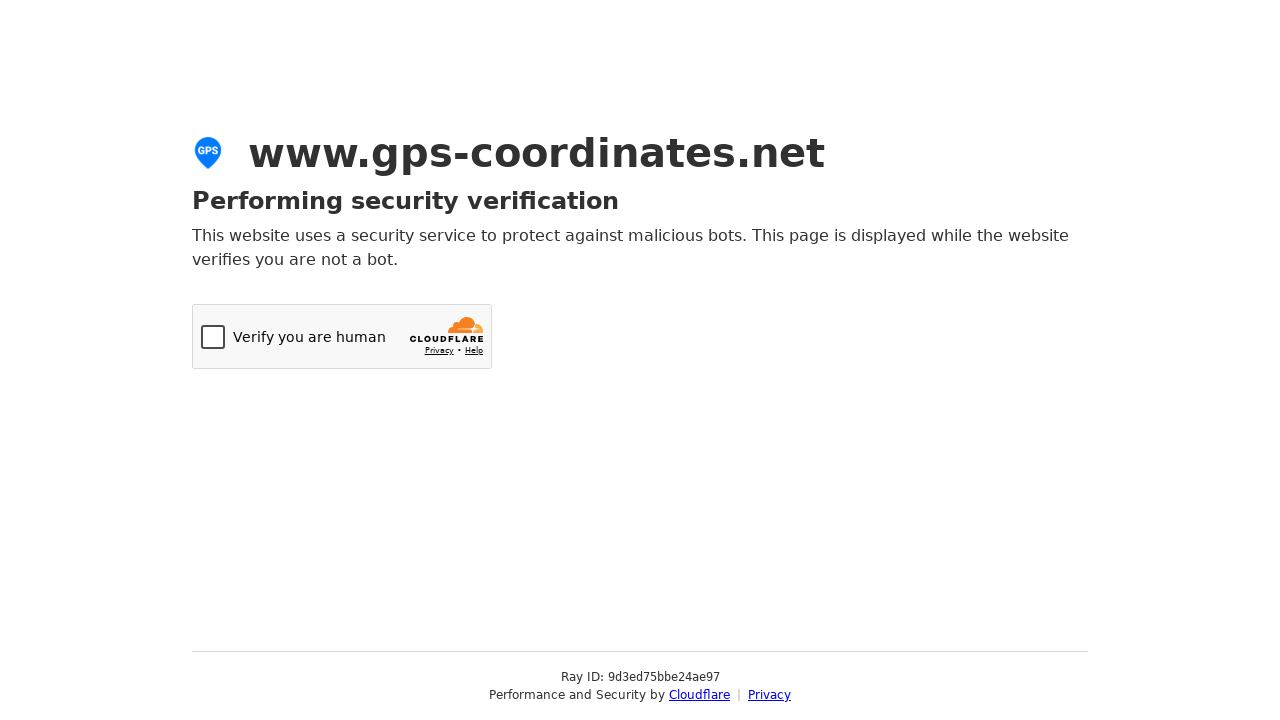

Set geolocation override to Prague coordinates (50.07, 14.4)
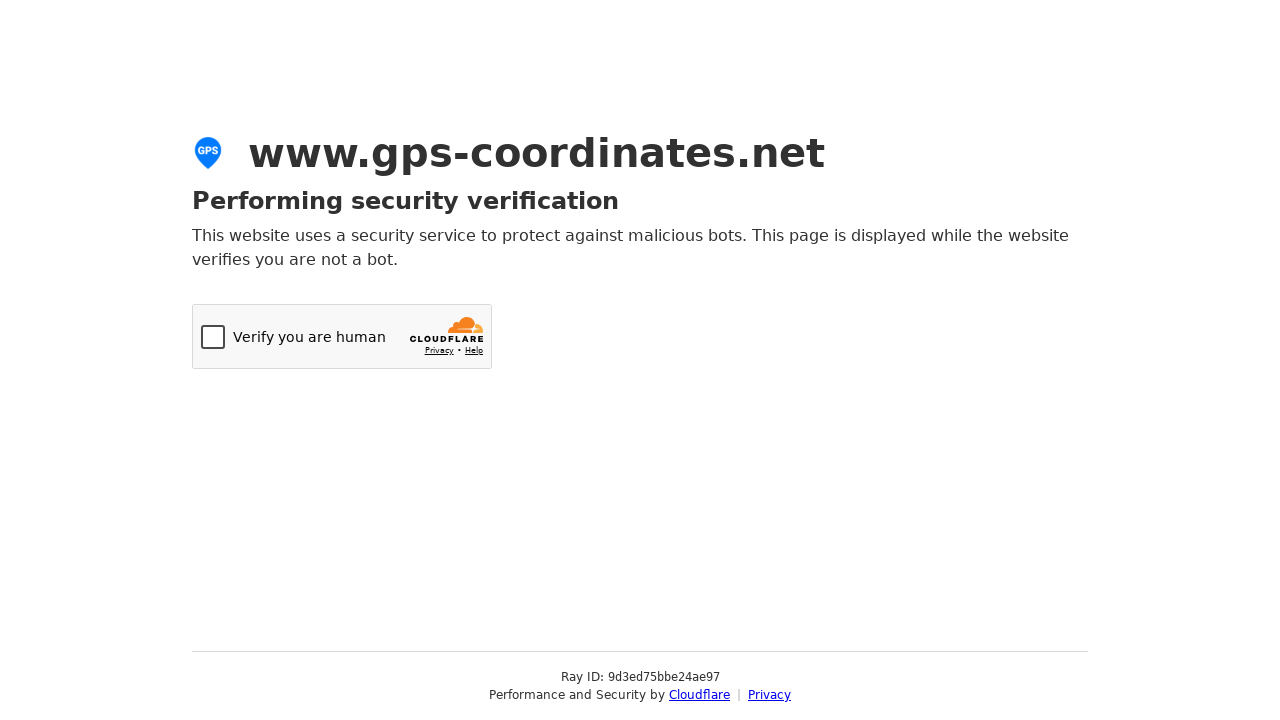

Granted geolocation permissions for gps-coordinates.net
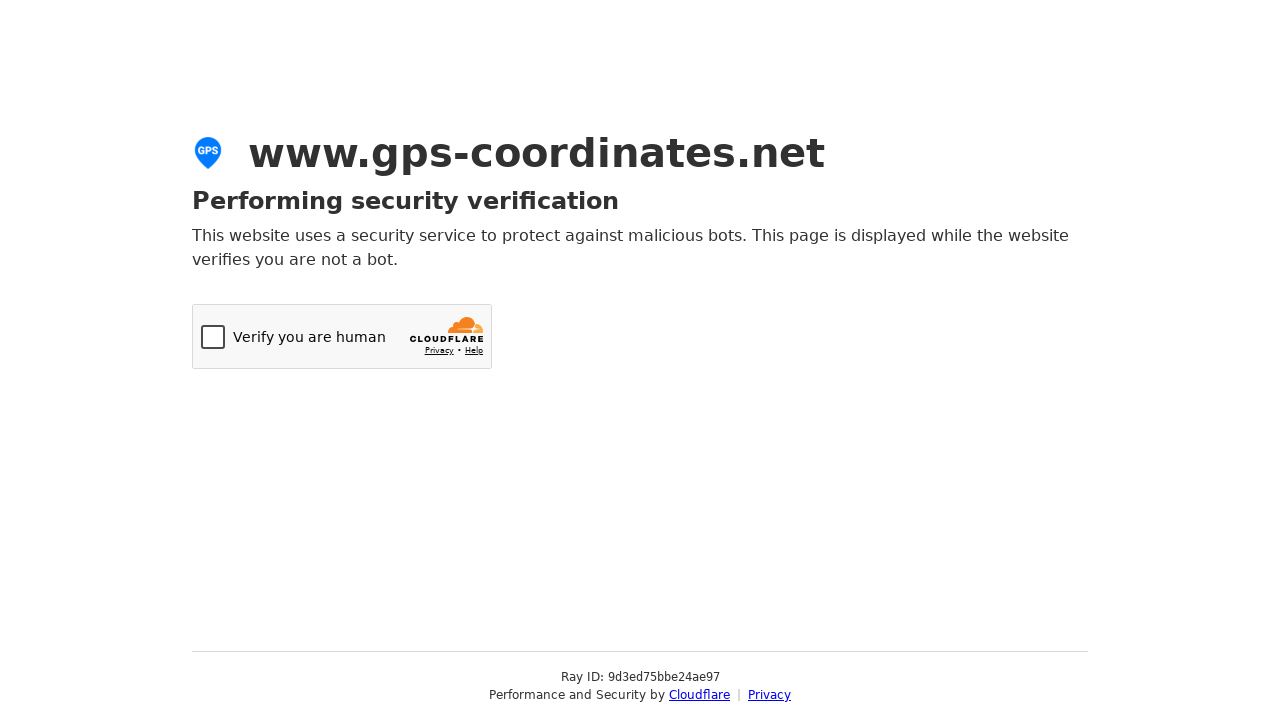

Navigated to https://www.gps-coordinates.net/my-location with overridden geolocation
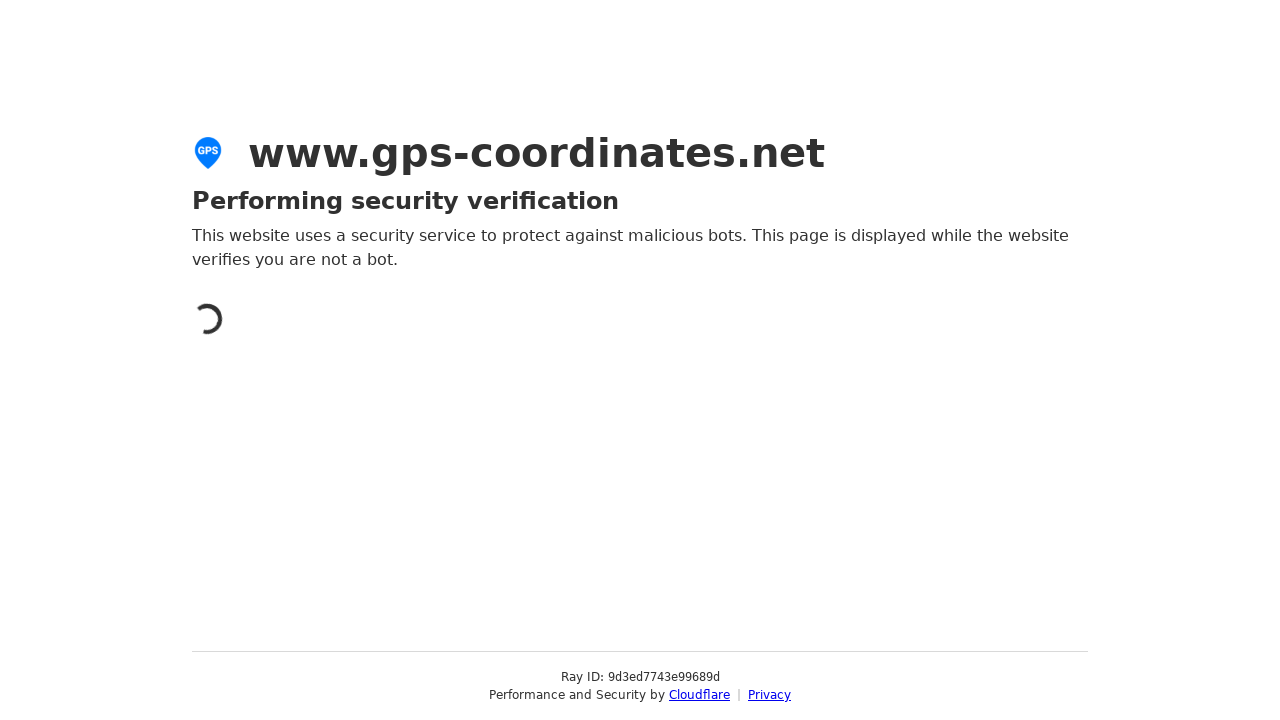

Waited 2000ms for location to be displayed on page
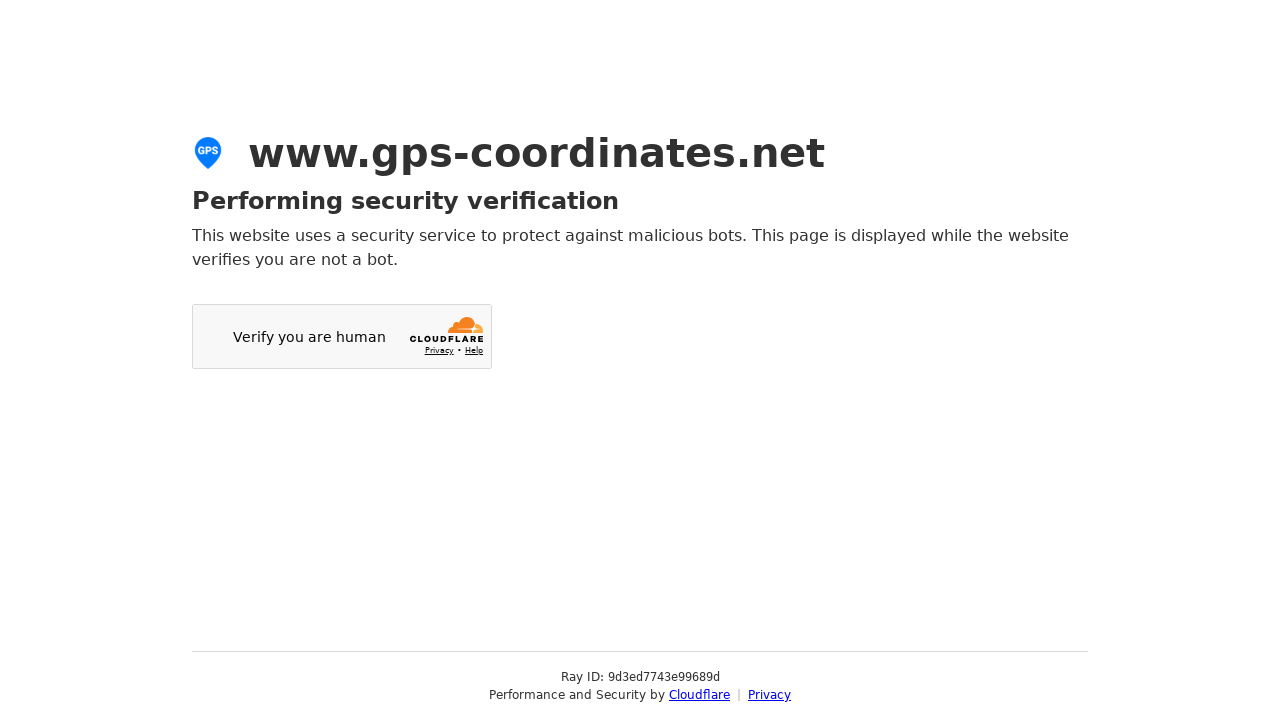

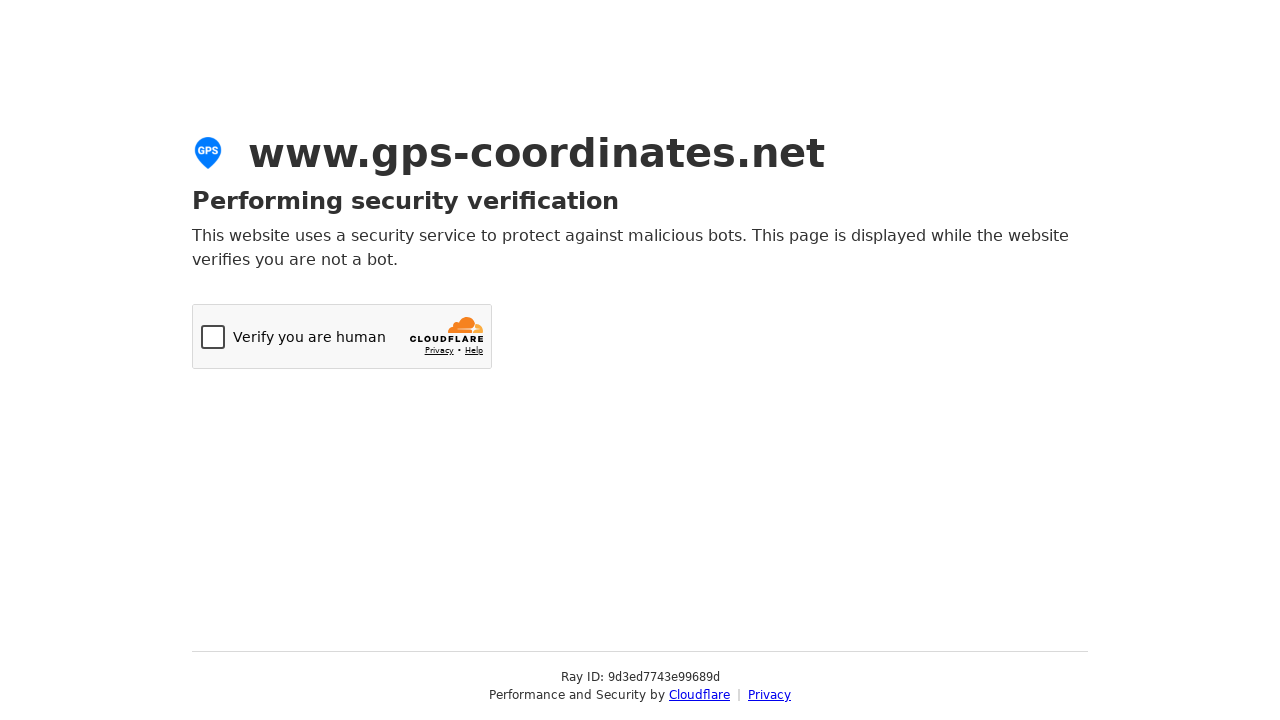